Tests browser window management methods including maximizing, minimizing, fullscreen mode, and setting custom window position and size

Starting URL: https://techproeducation.com

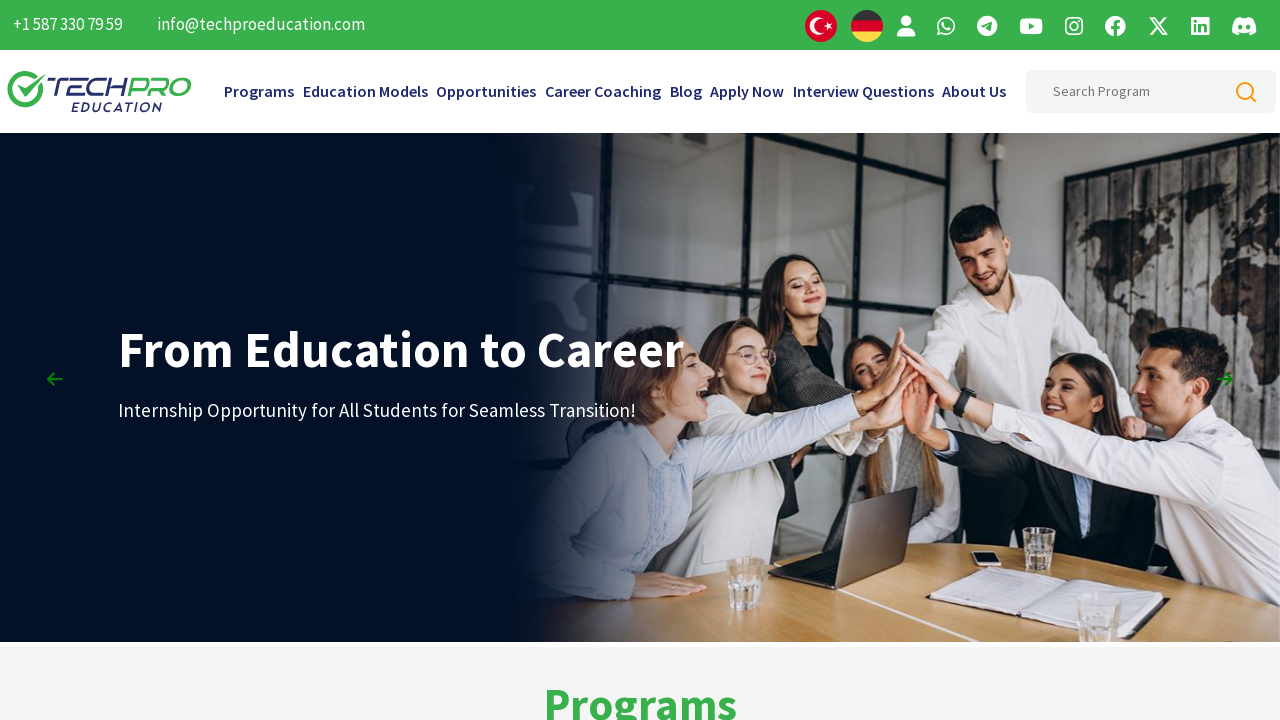

Set viewport size to 1920x1080 (maximized)
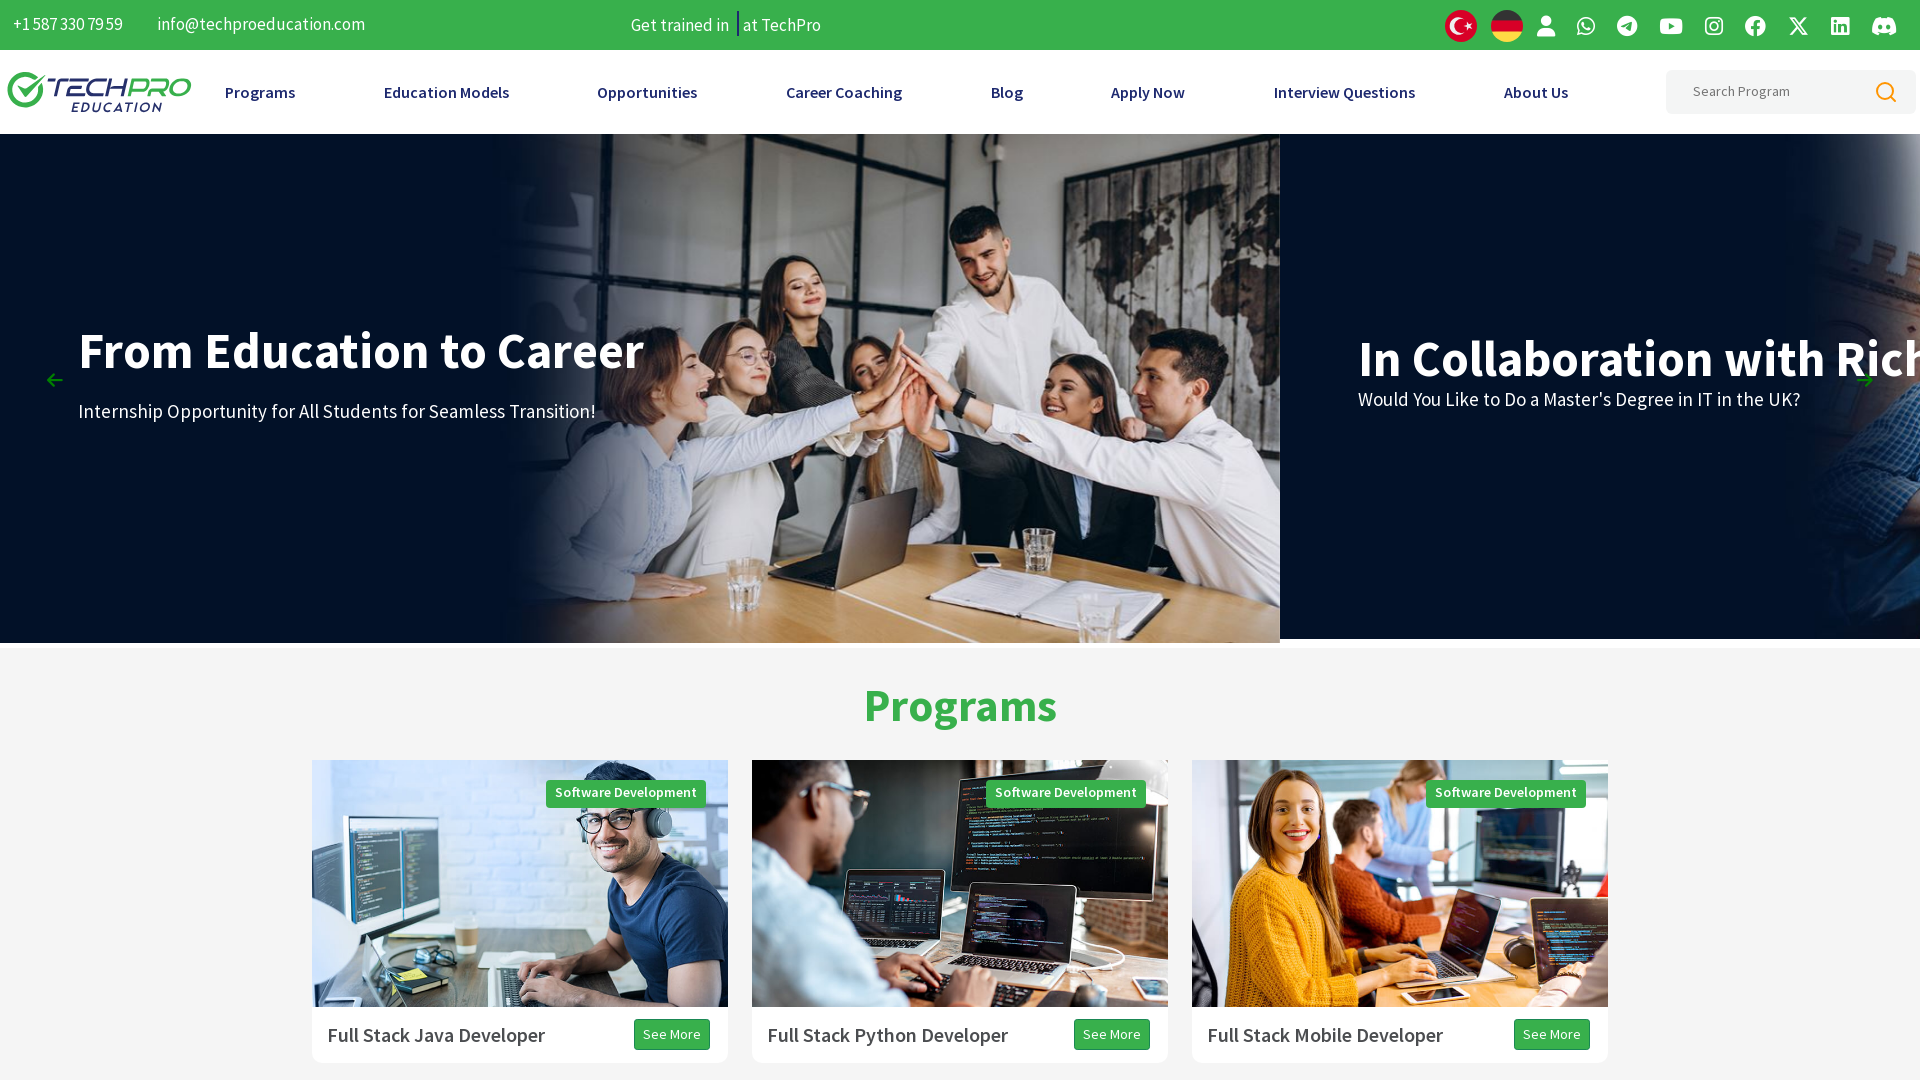

Retrieved viewport size: {'width': 1920, 'height': 1080}
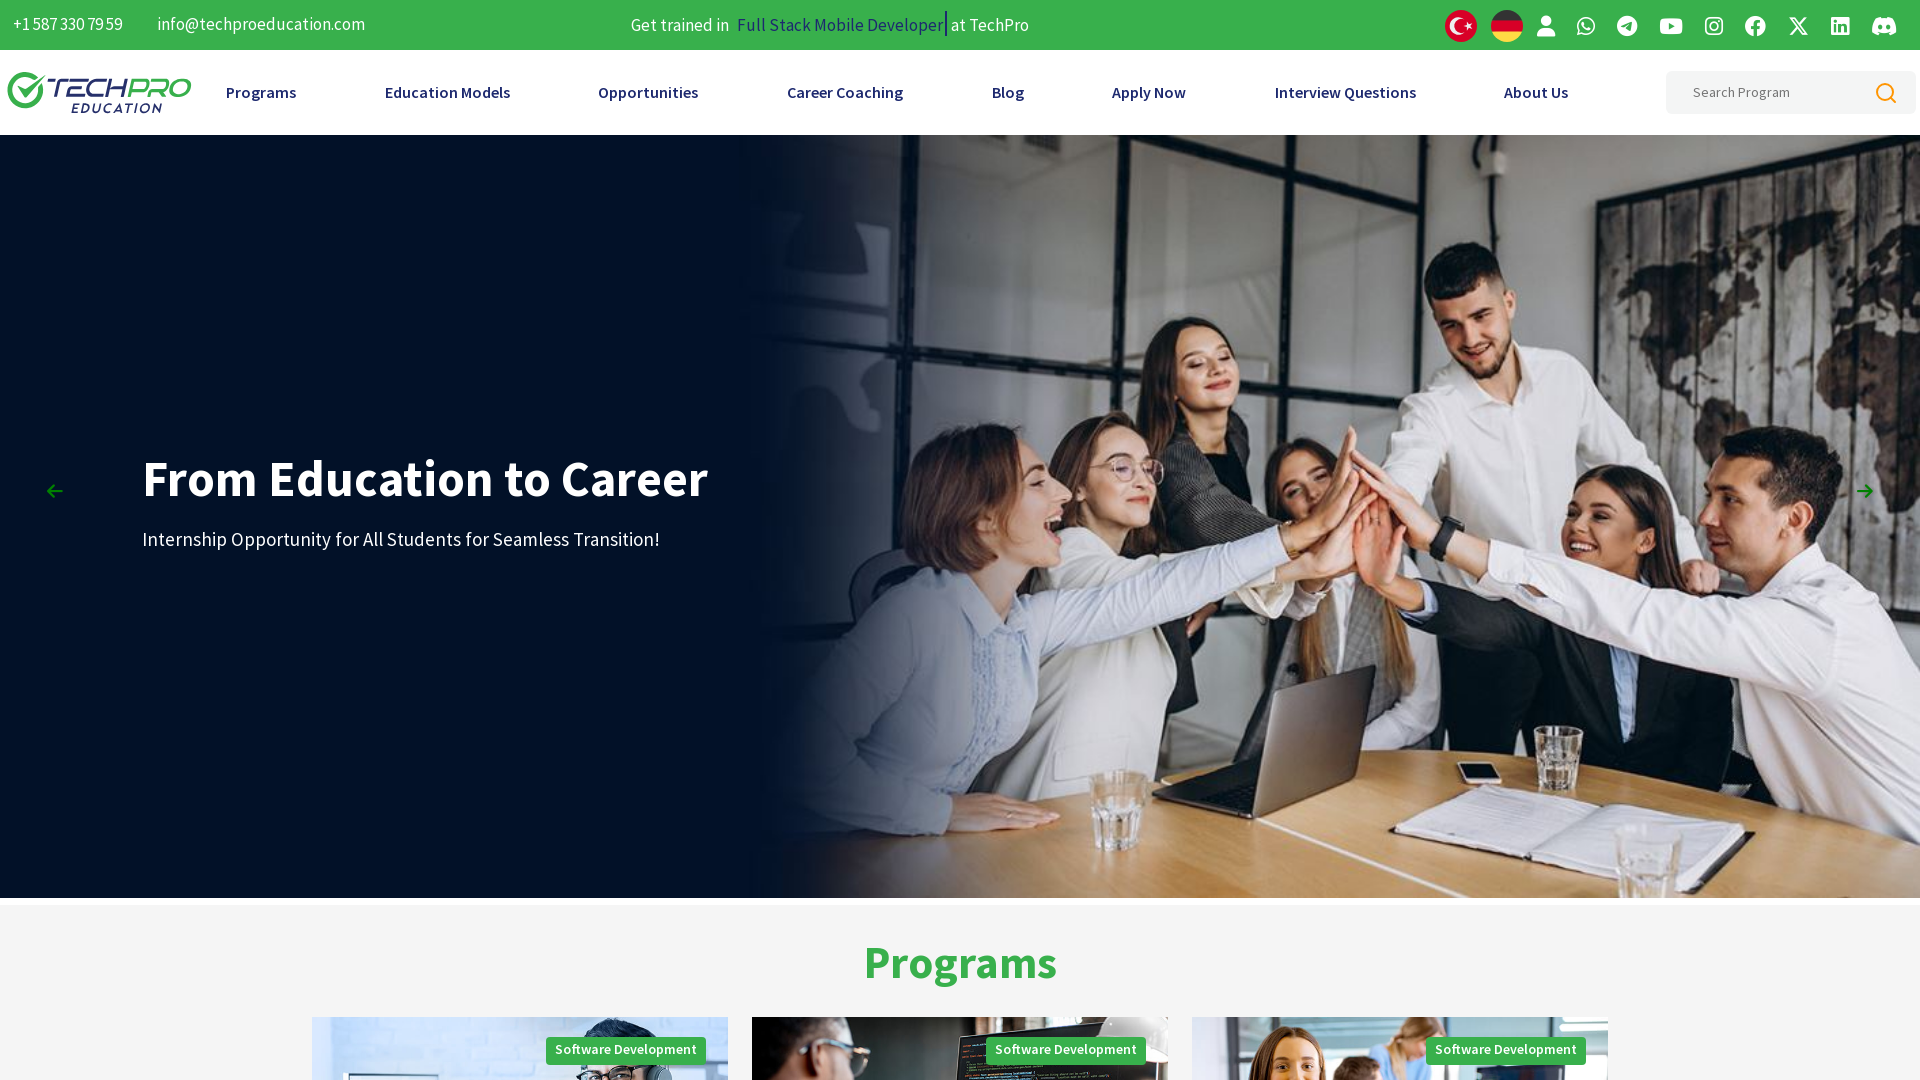

Waited 3 seconds (simulating minimize action)
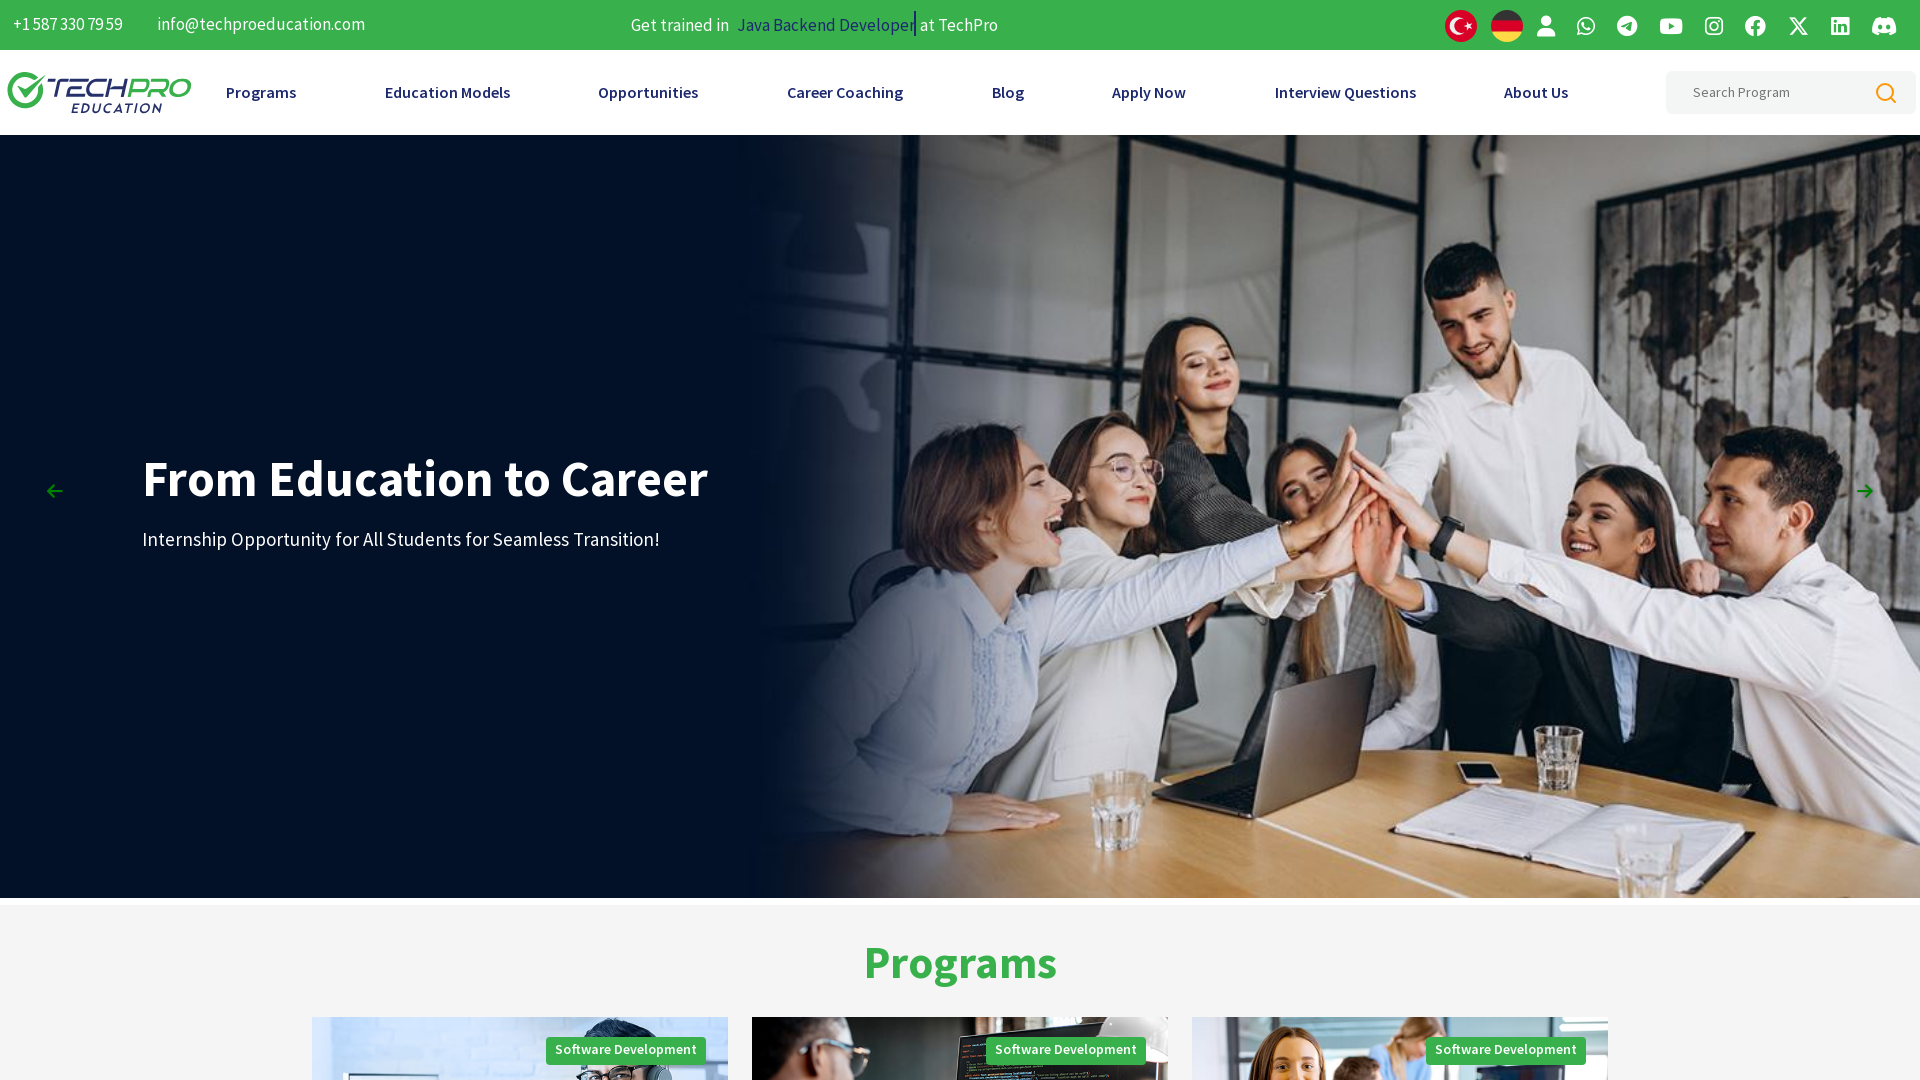

Set viewport to fullscreen size (1920x1080)
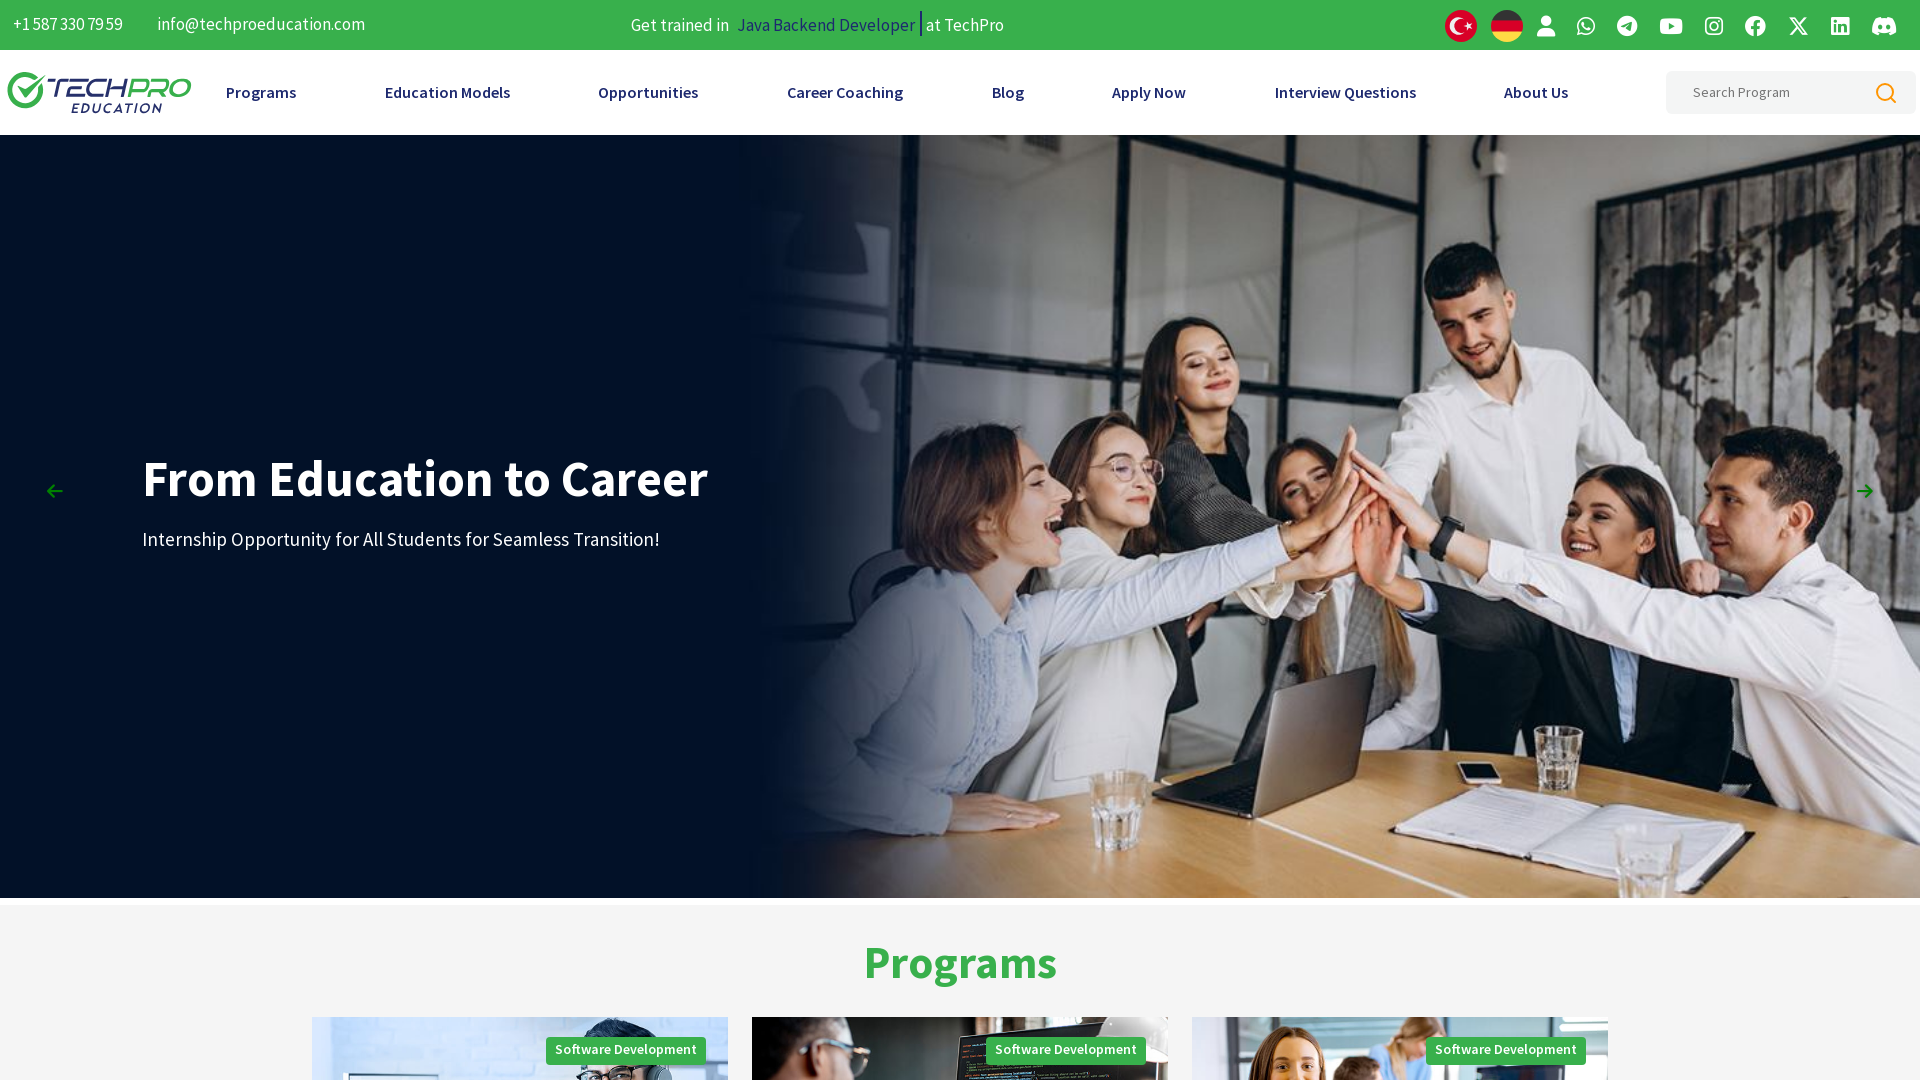

Retrieved viewport size again: {'width': 1920, 'height': 1080}
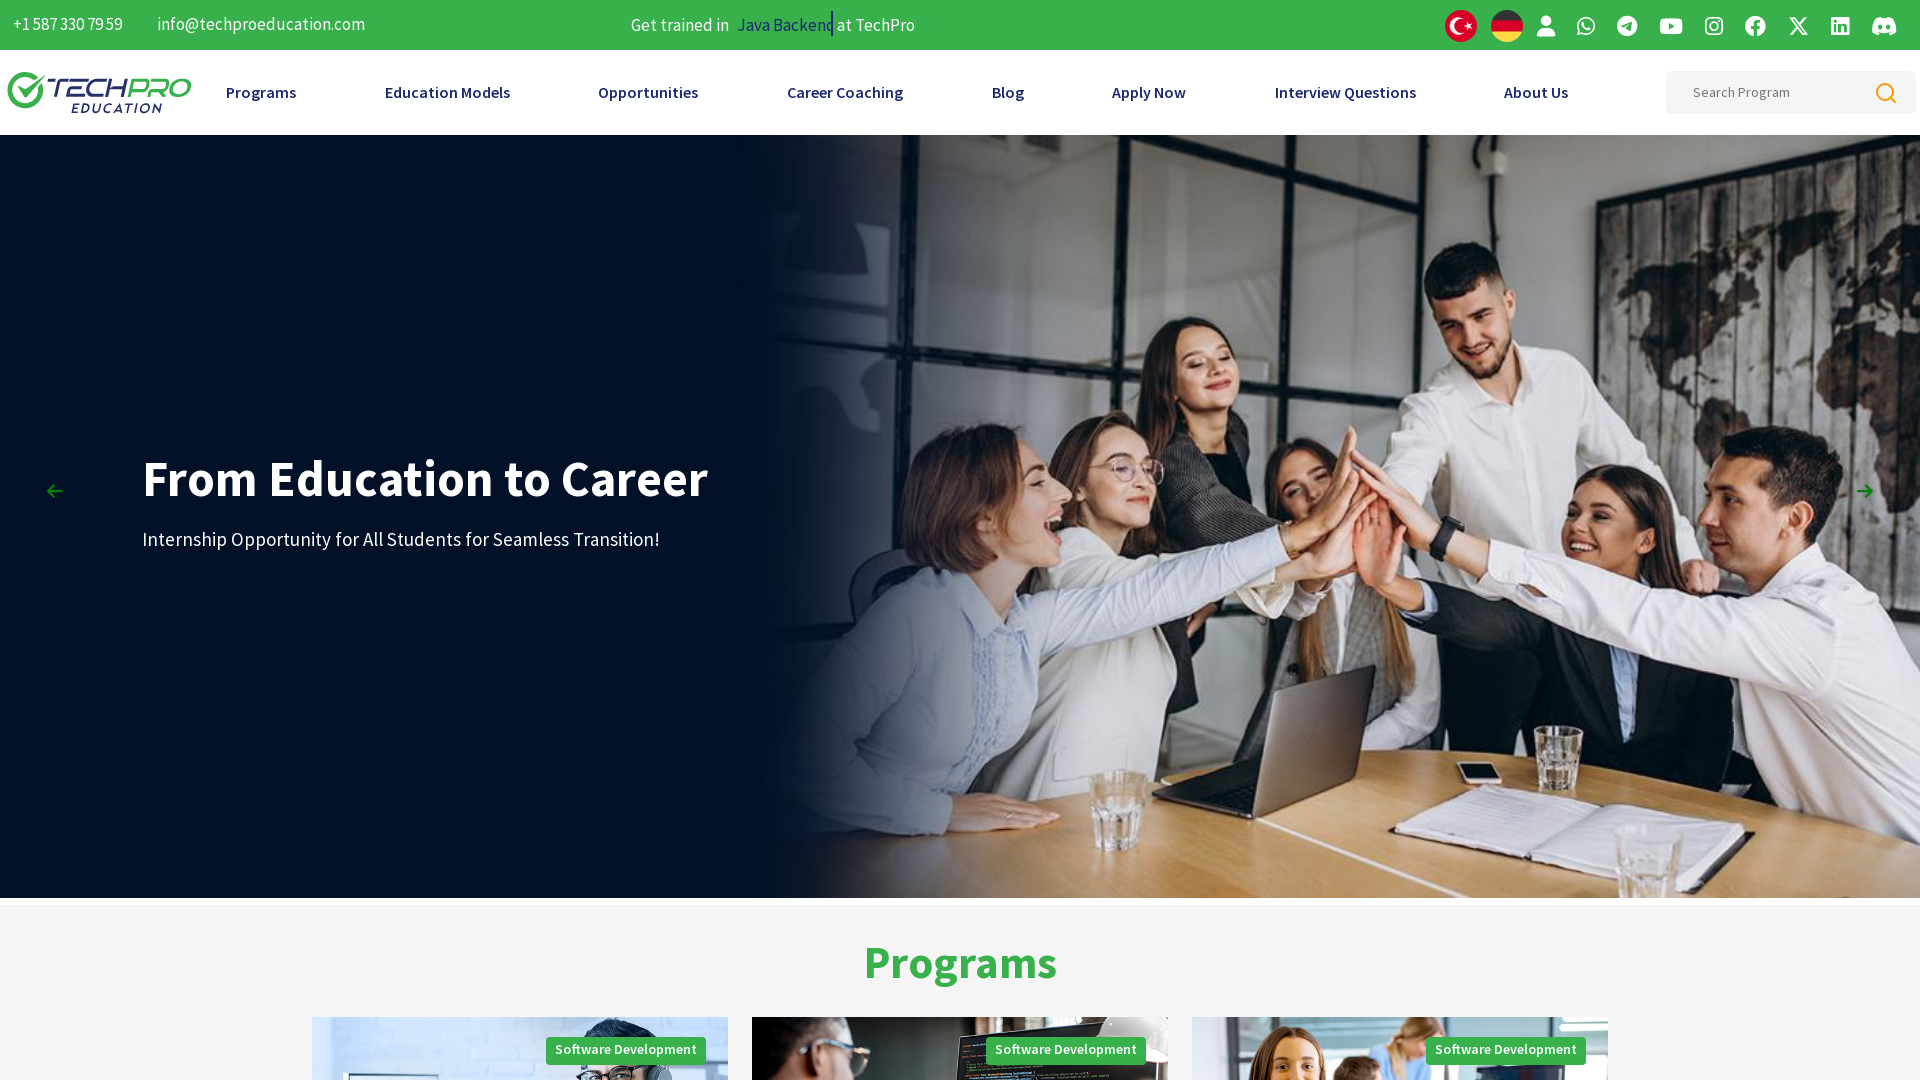

Set viewport to custom size (600x600)
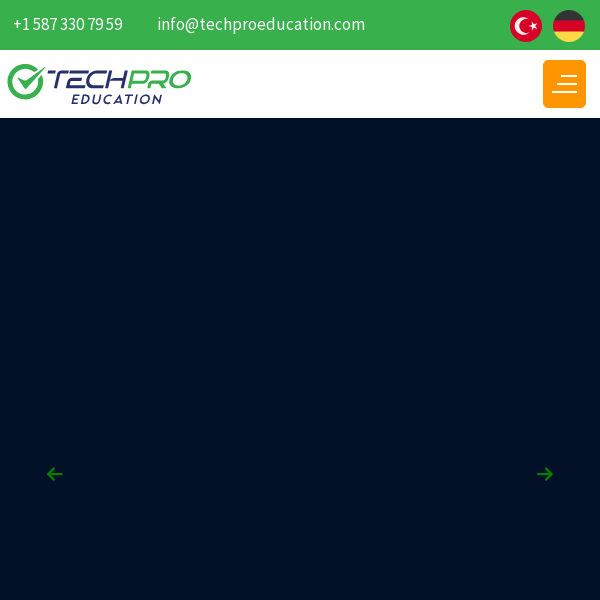

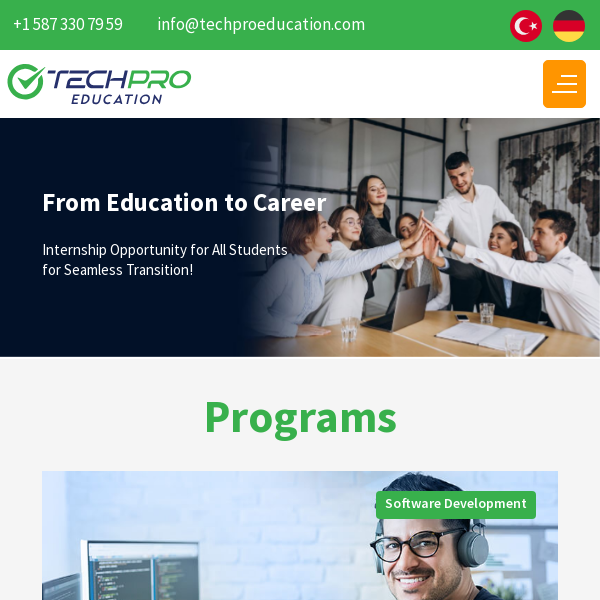